Selects "MySQL" from the Skills dropdown on the registration form

Starting URL: http://demo.automationtesting.in/Register.html

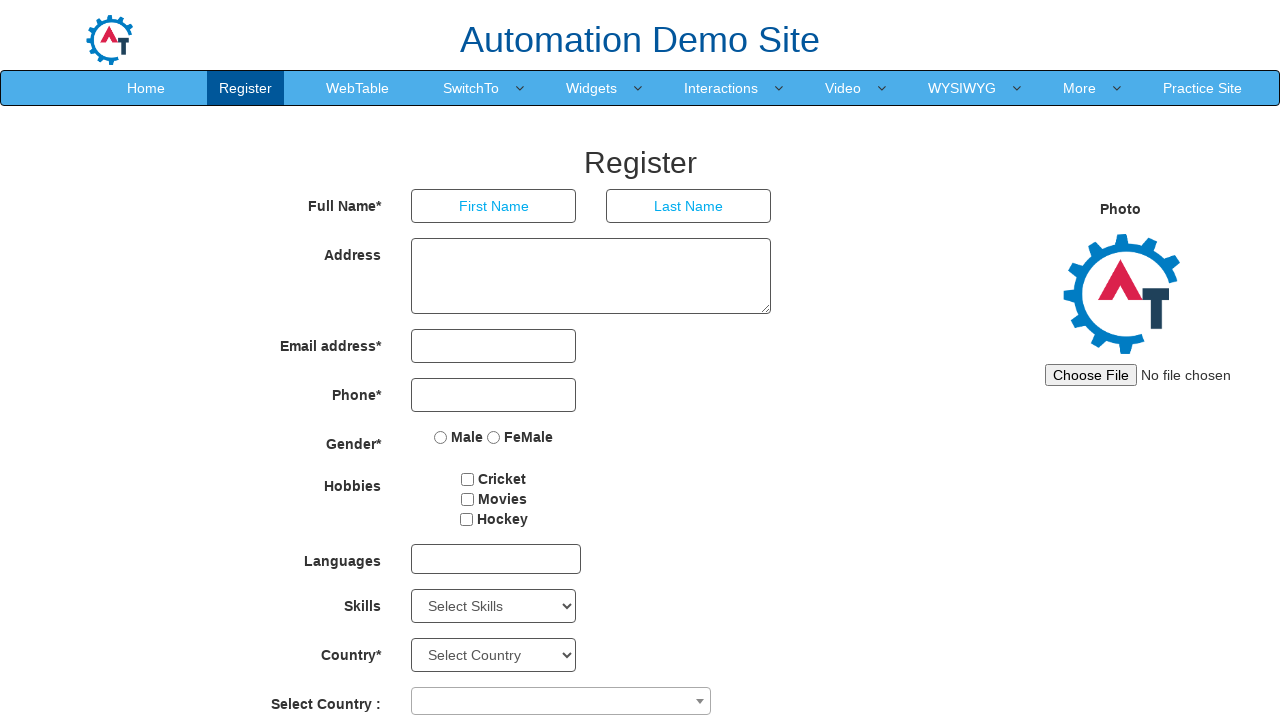

Selected 'MySQL' from the Skills dropdown on the registration form on #Skills
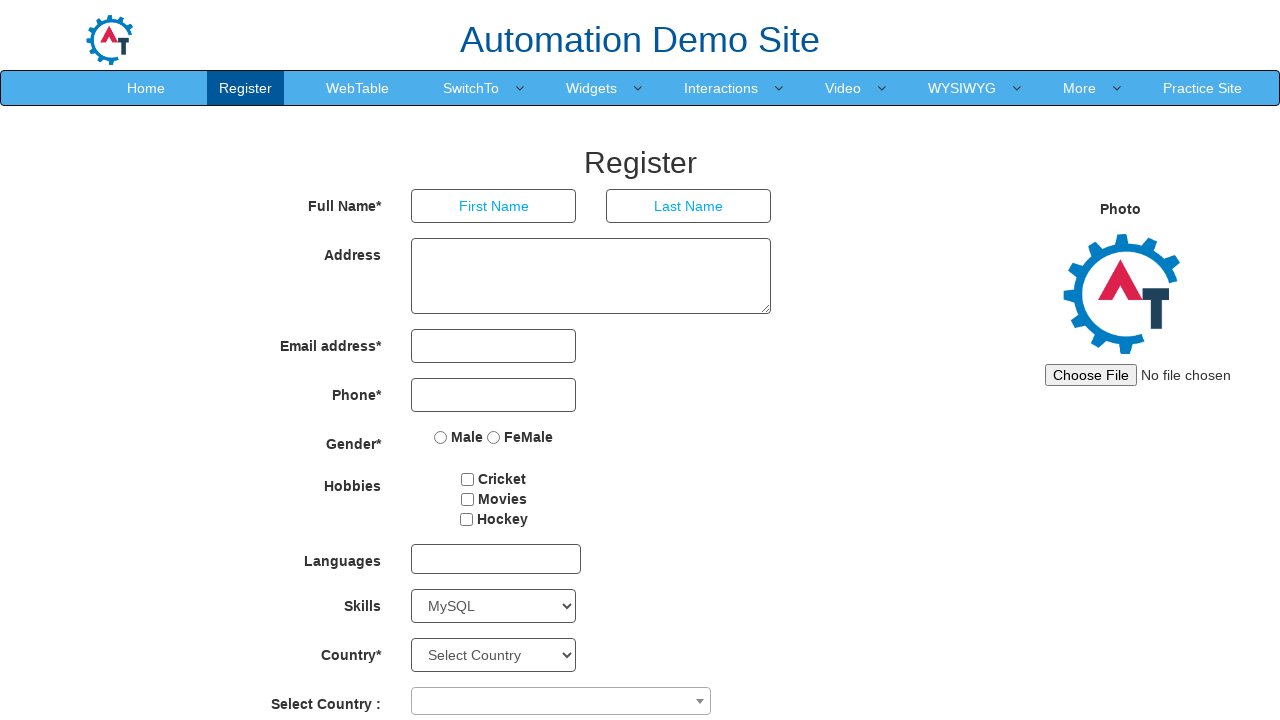

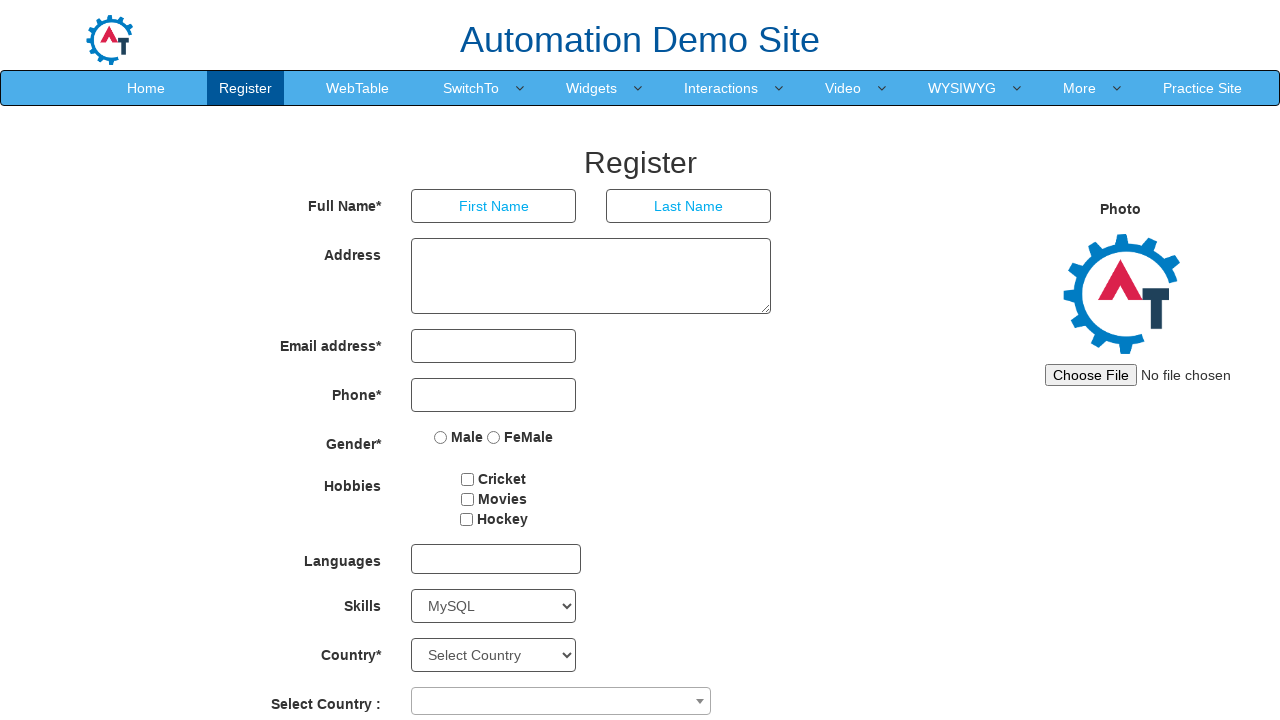